Tests the add-to-cart functionality by navigating to the demo store, clicking the "Add to cart" button for iPhone 12, and verifying the product appears in the cart pane.

Starting URL: https://bstackdemo.com/

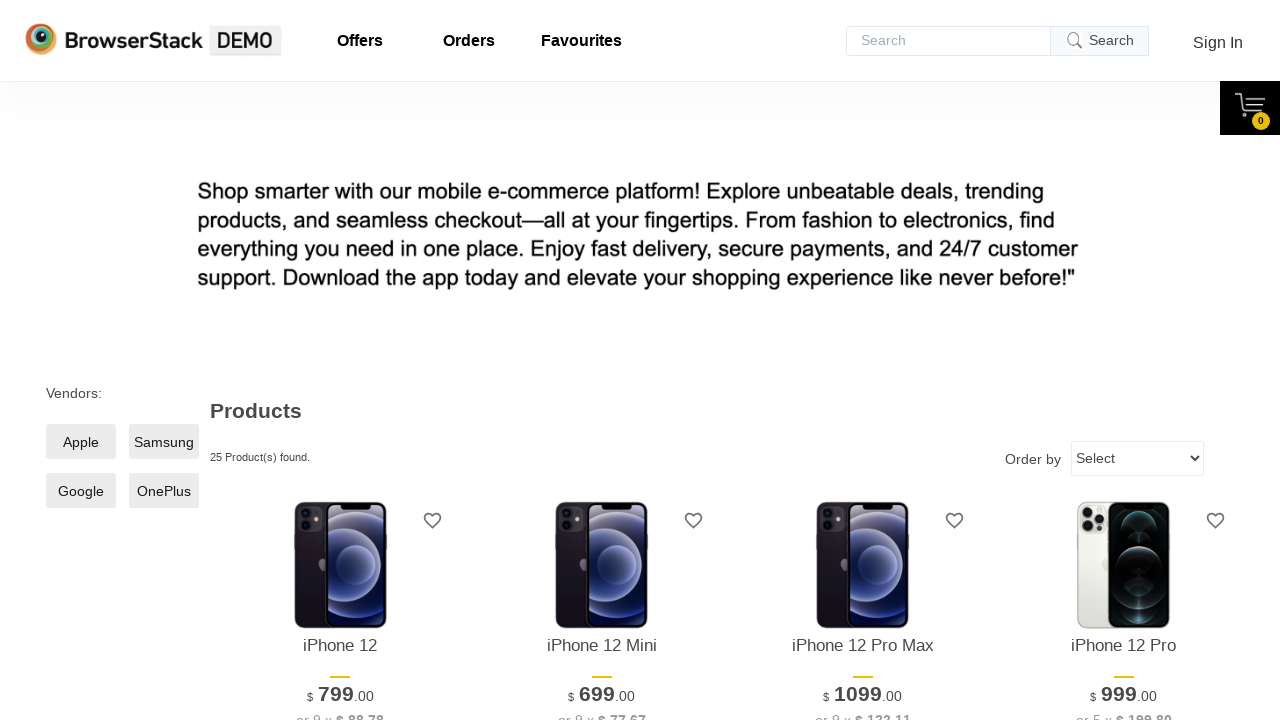

Waited for page to load and verified title contains 'StackDemo'
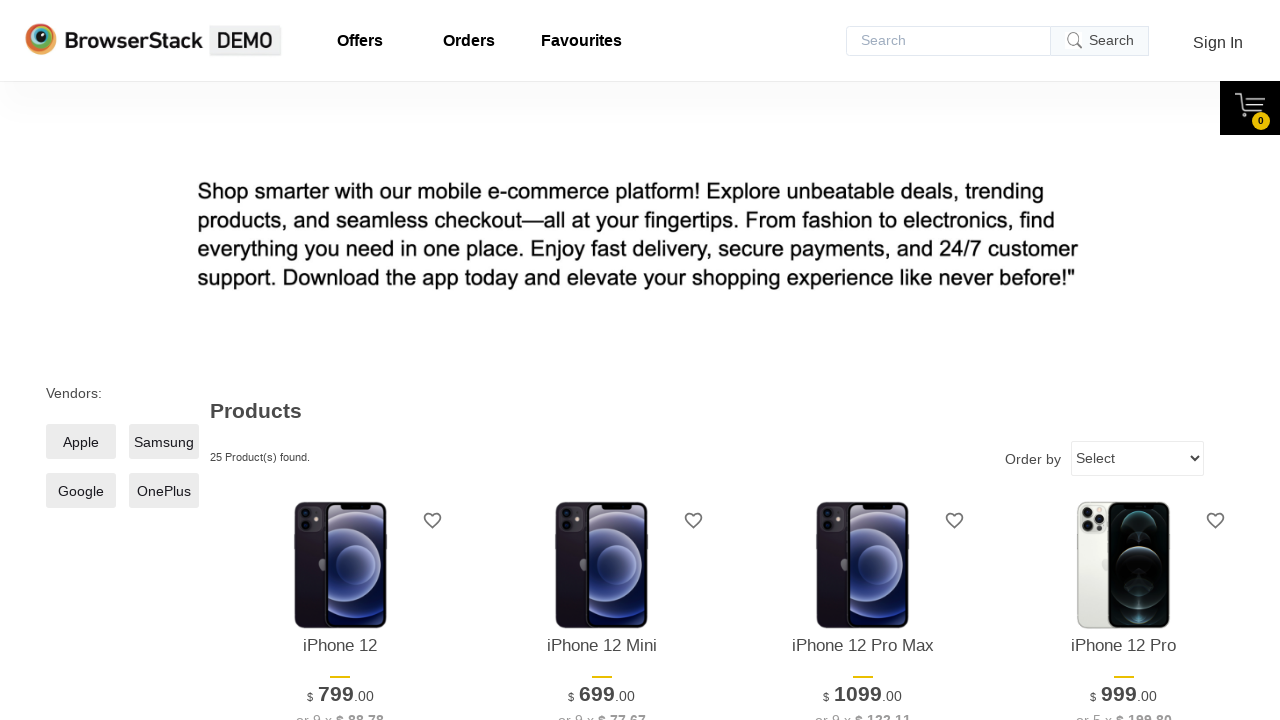

Retrieved product name from page: iPhone 12
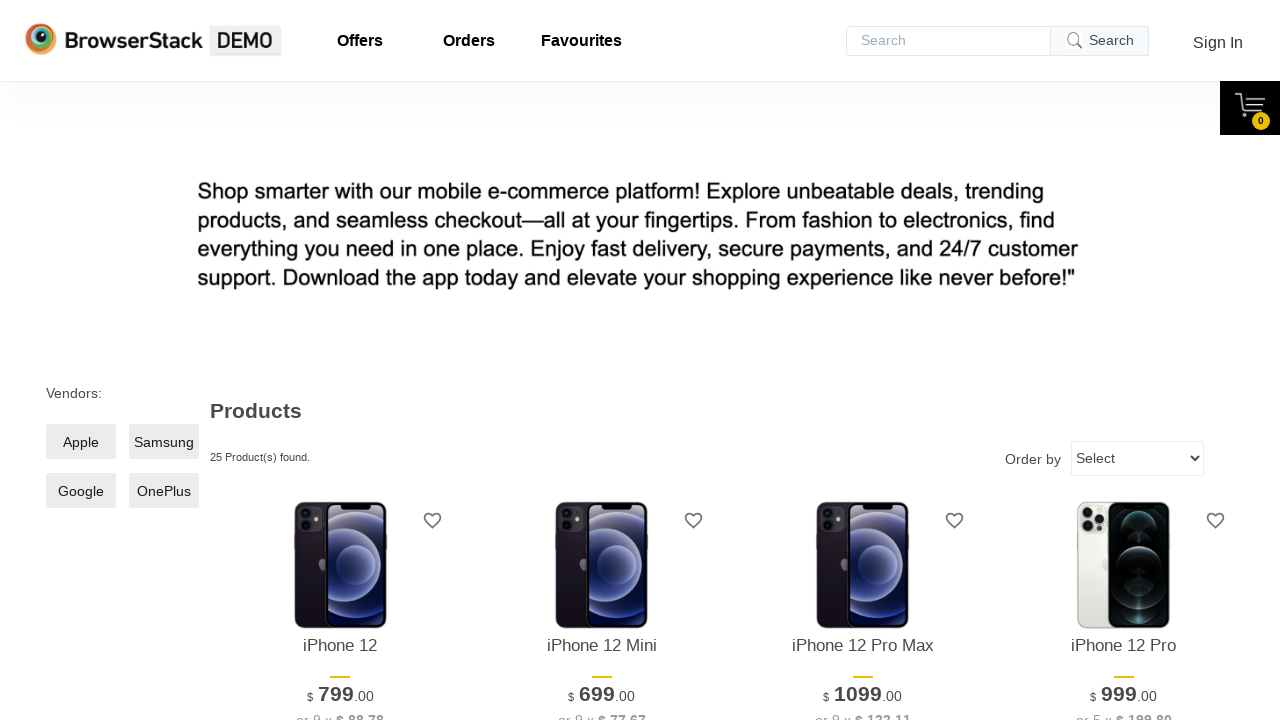

Clicked 'Add to cart' button for iPhone 12 at (340, 361) on xpath=//*[@id="1"]/div[4]
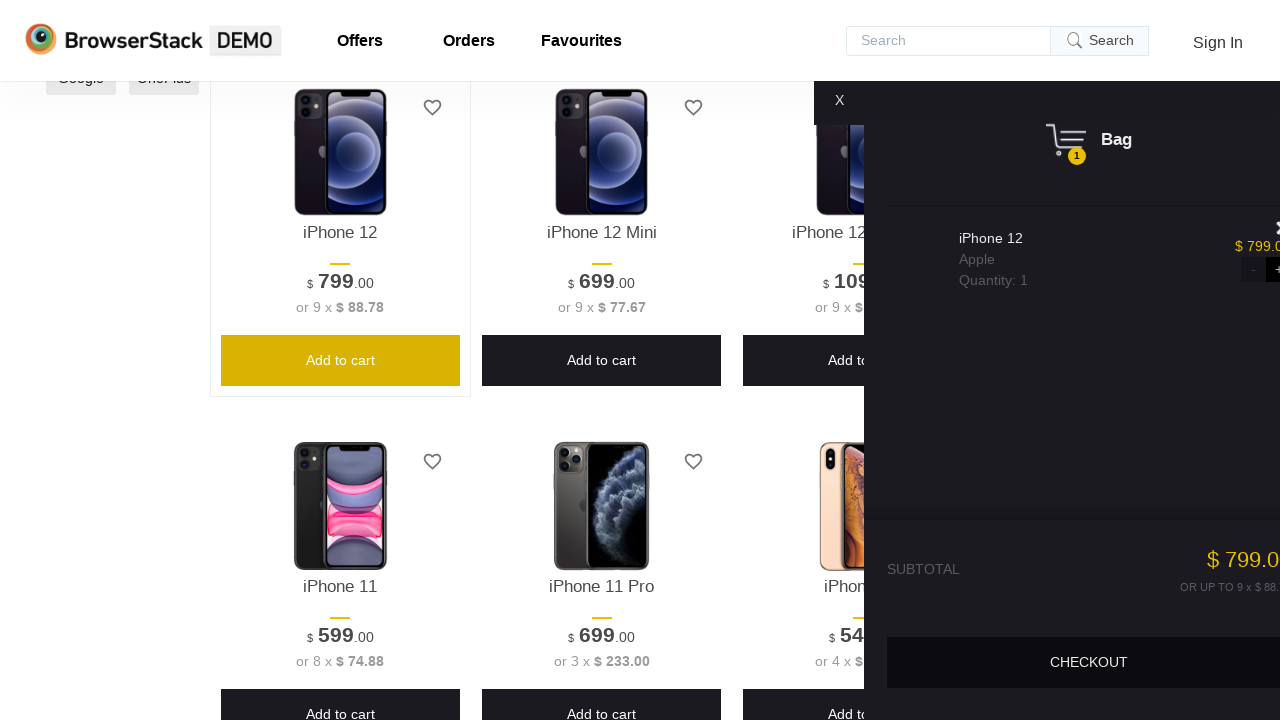

Cart pane became visible
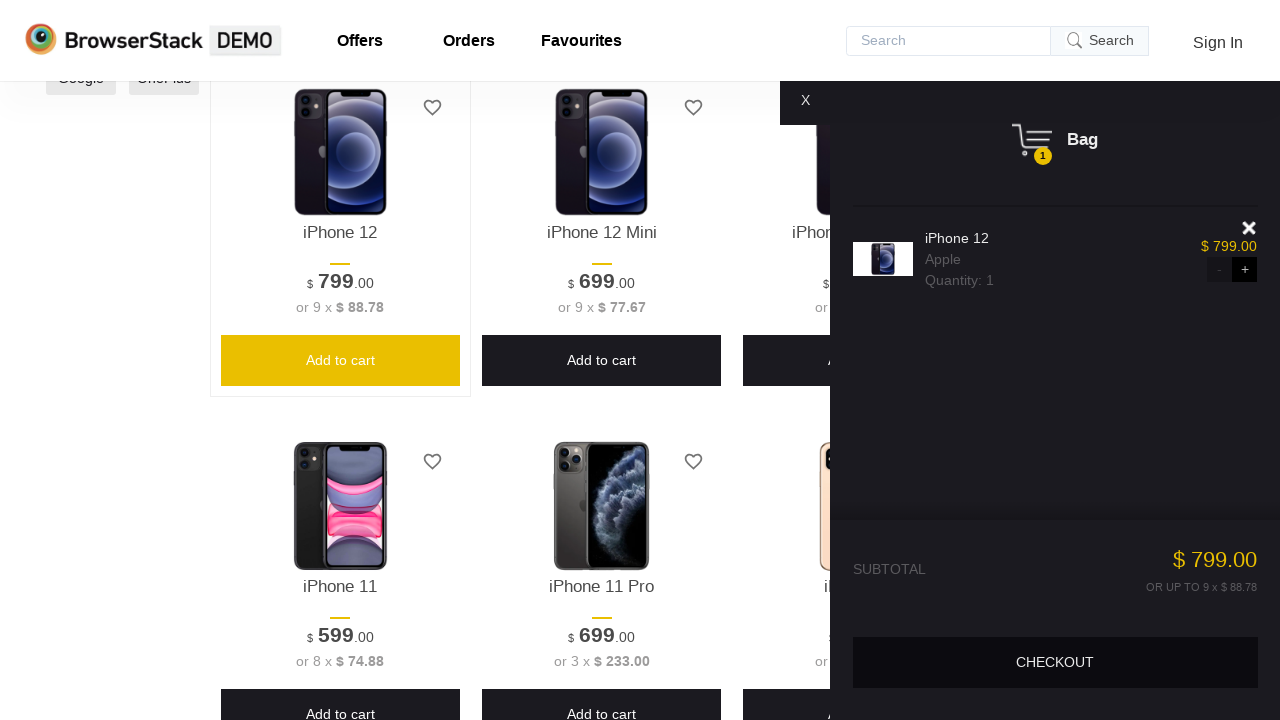

Retrieved product name from cart
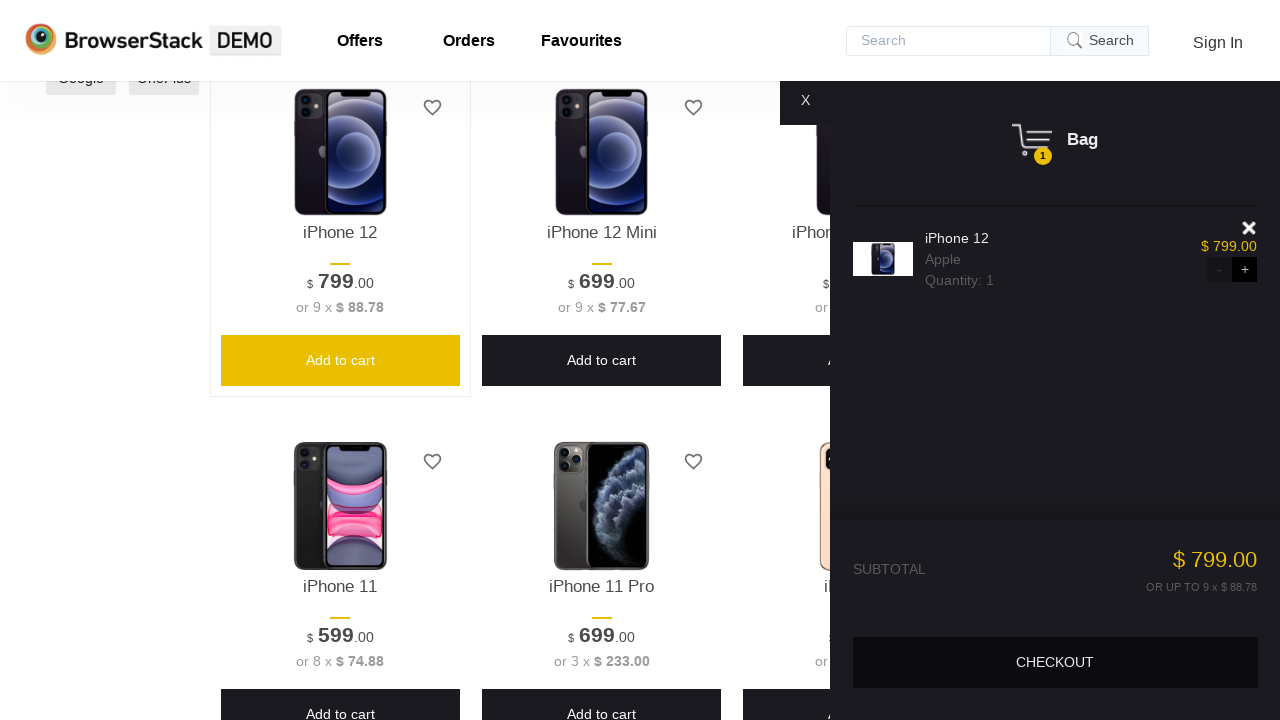

Verified product 'iPhone 12' was successfully added to cart
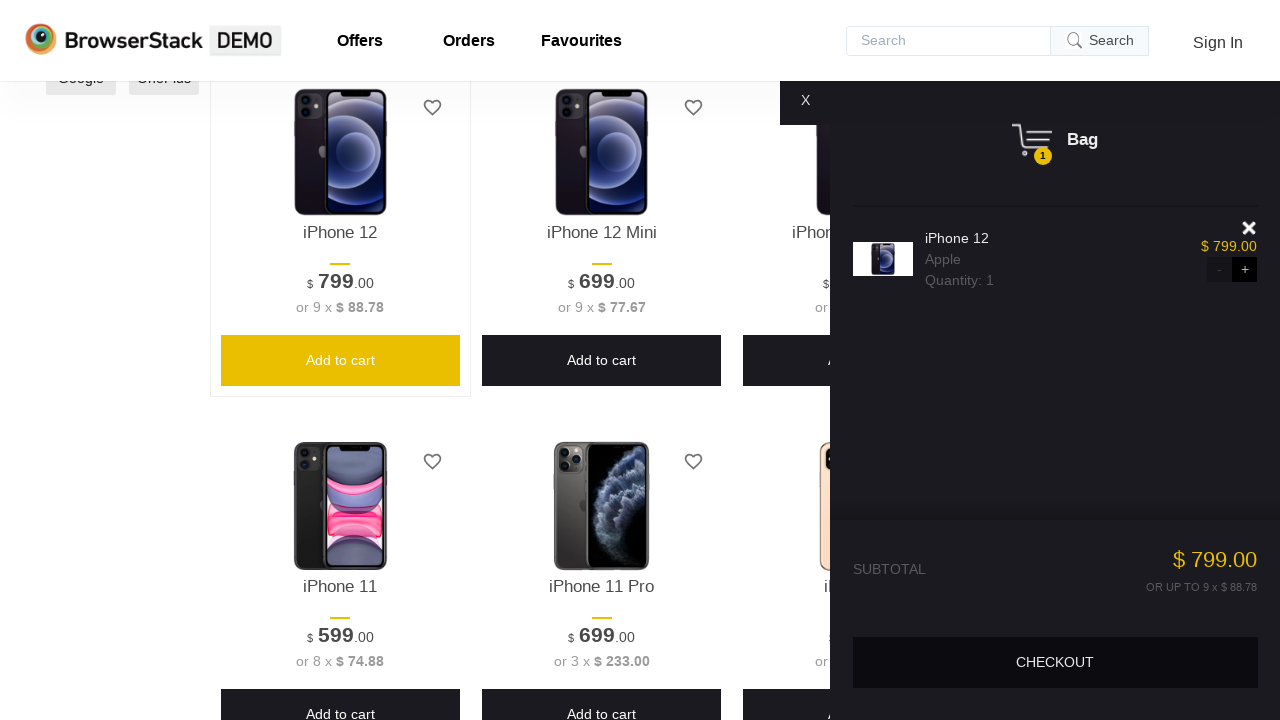

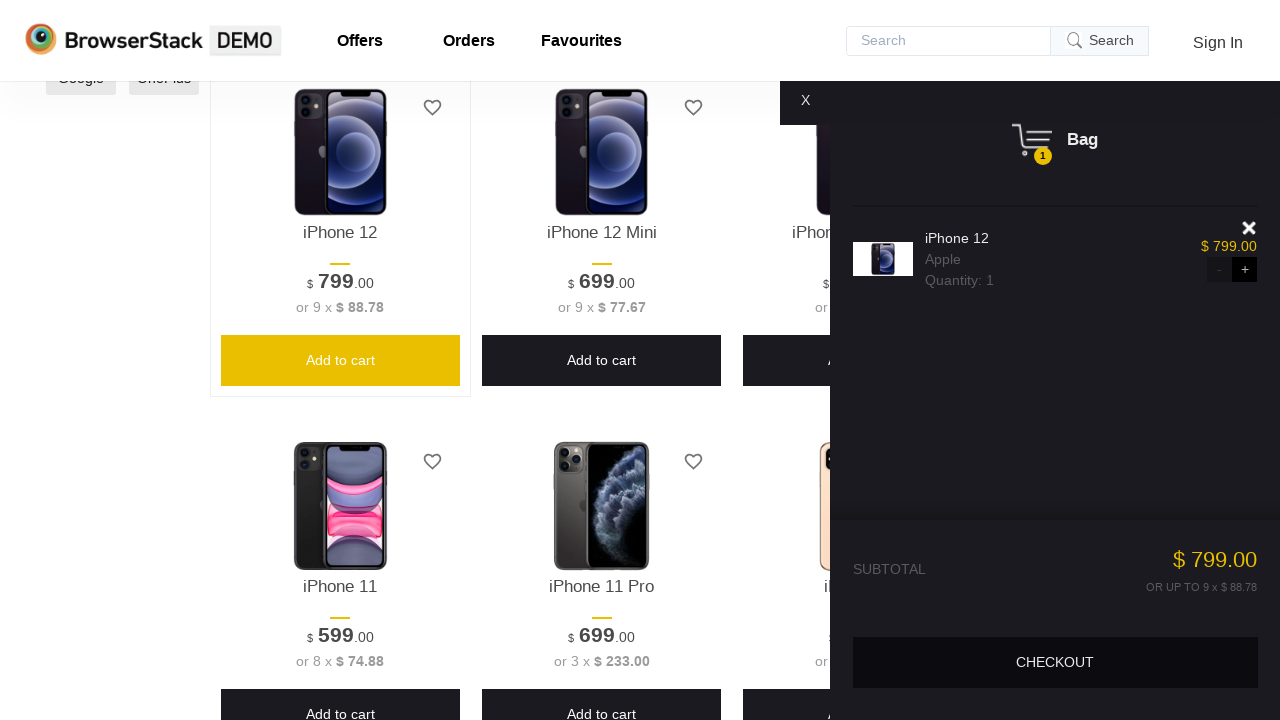